Tests file upload functionality on filebin.net by selecting a file through the file input field

Starting URL: https://filebin.net/

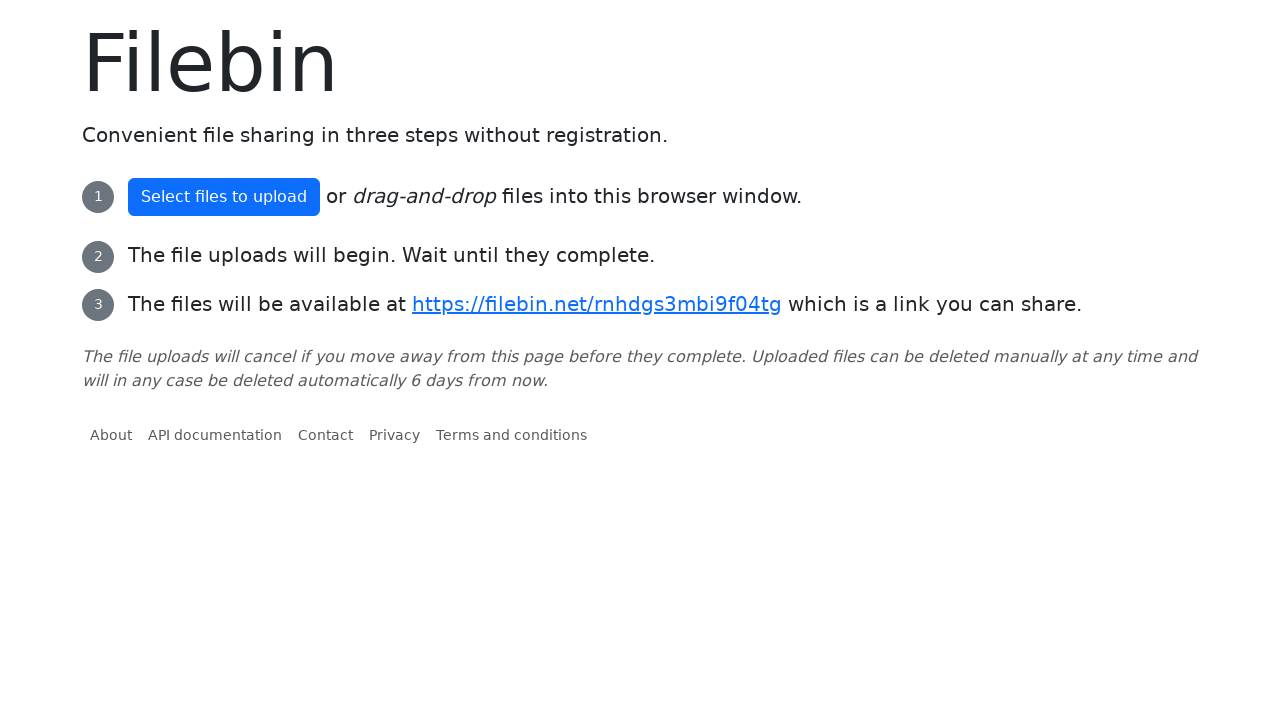

Created temporary test file with content
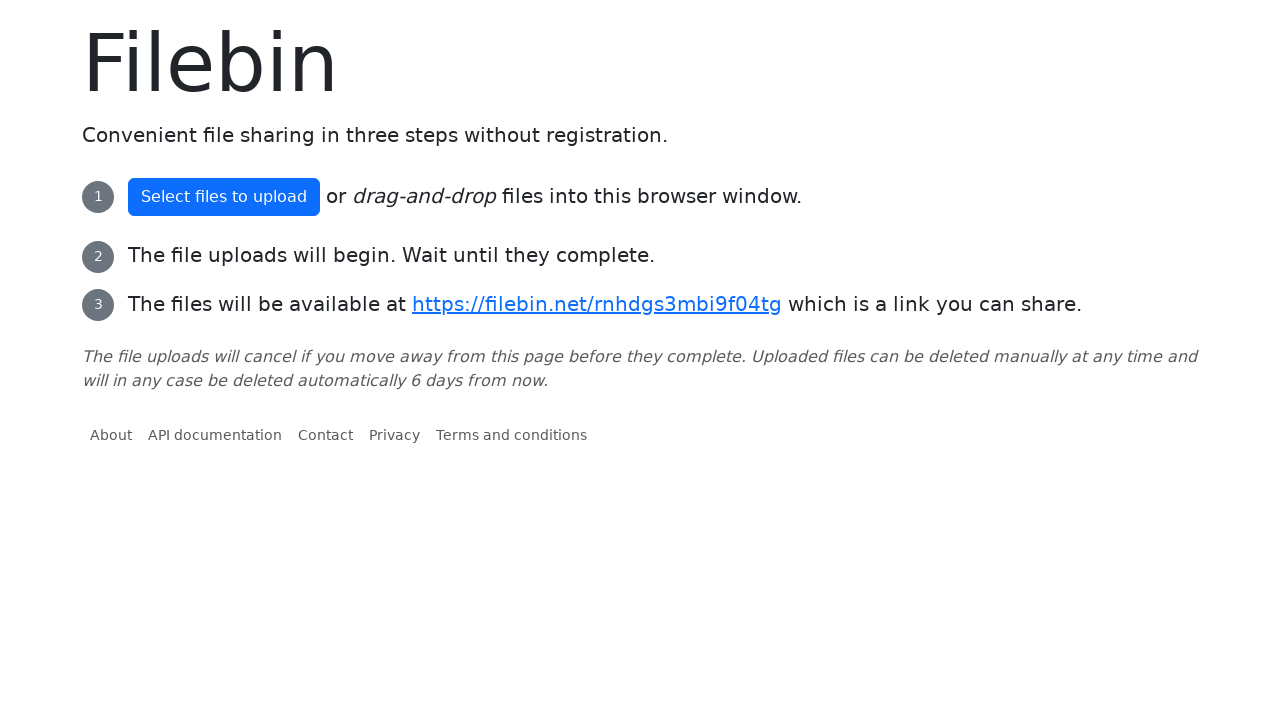

Selected test file through file input field
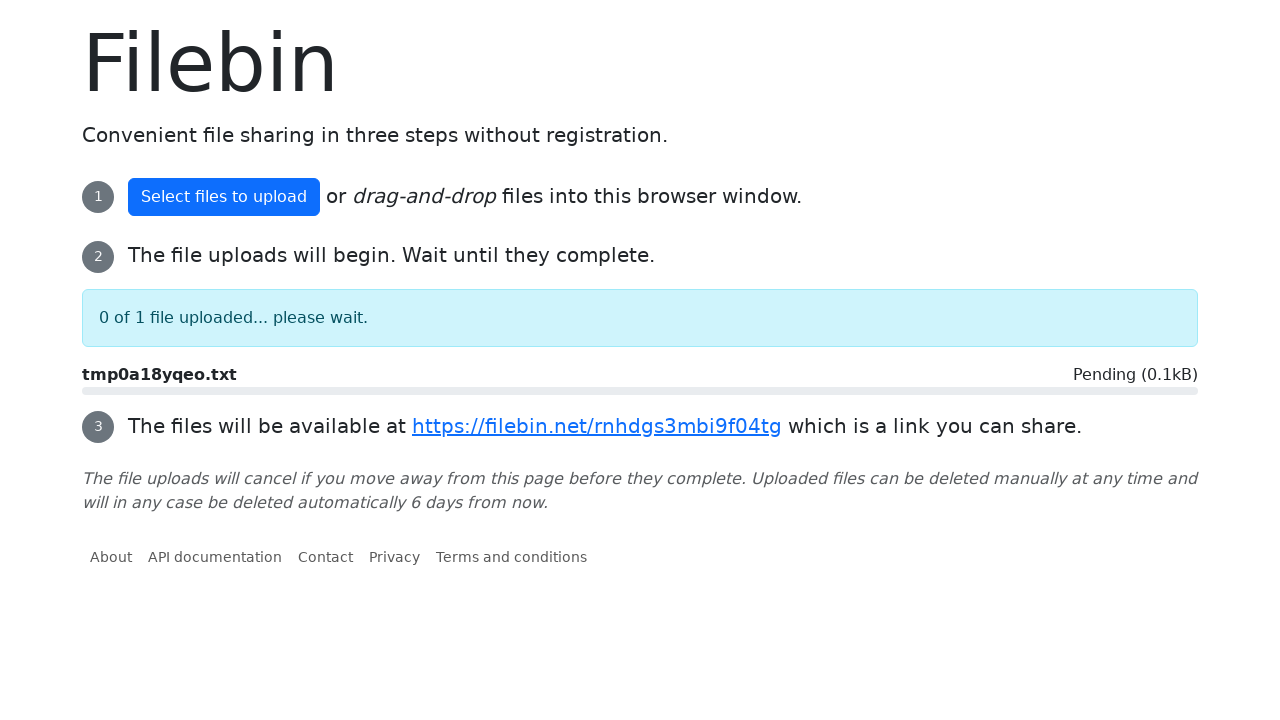

Waited 2 seconds for file upload to process
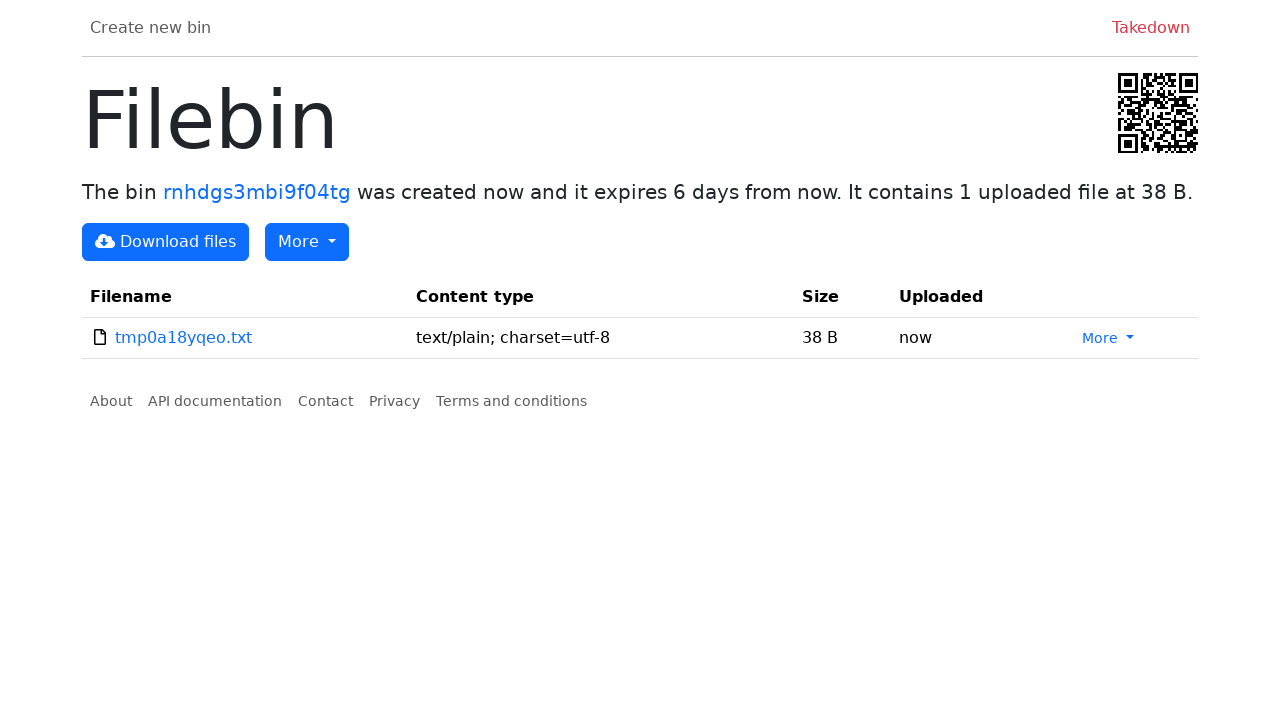

Cleaned up temporary test file
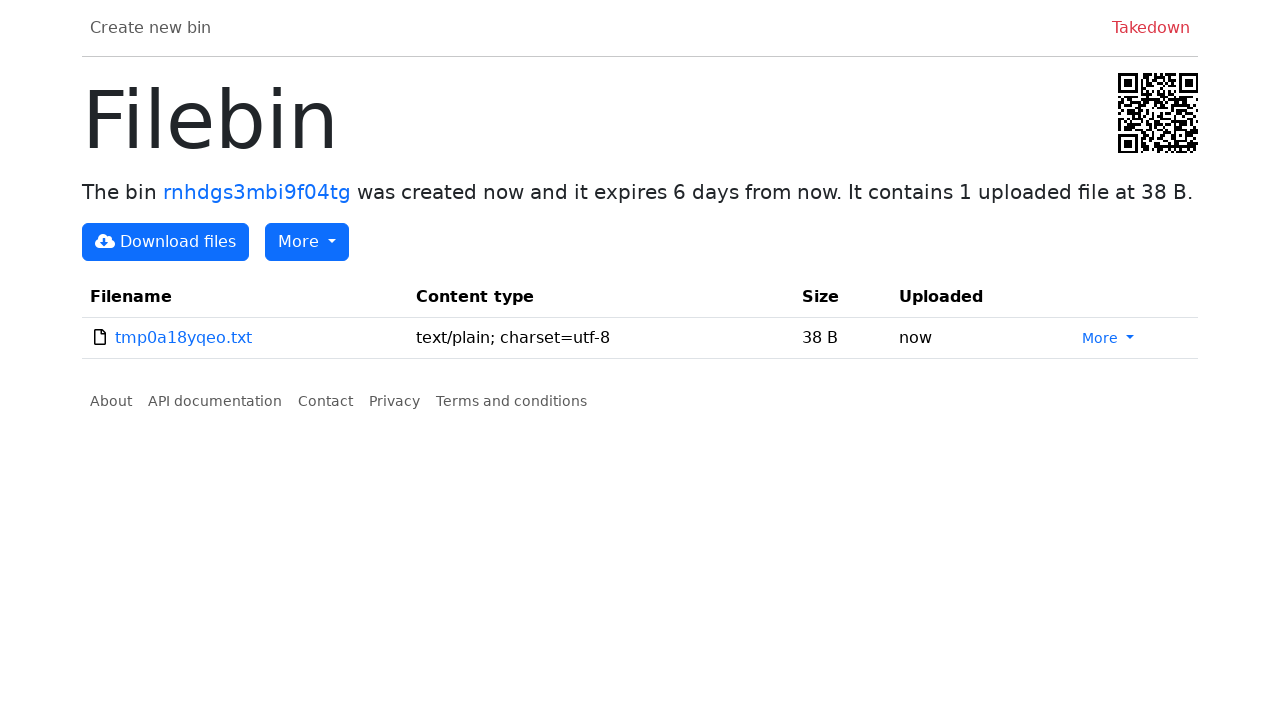

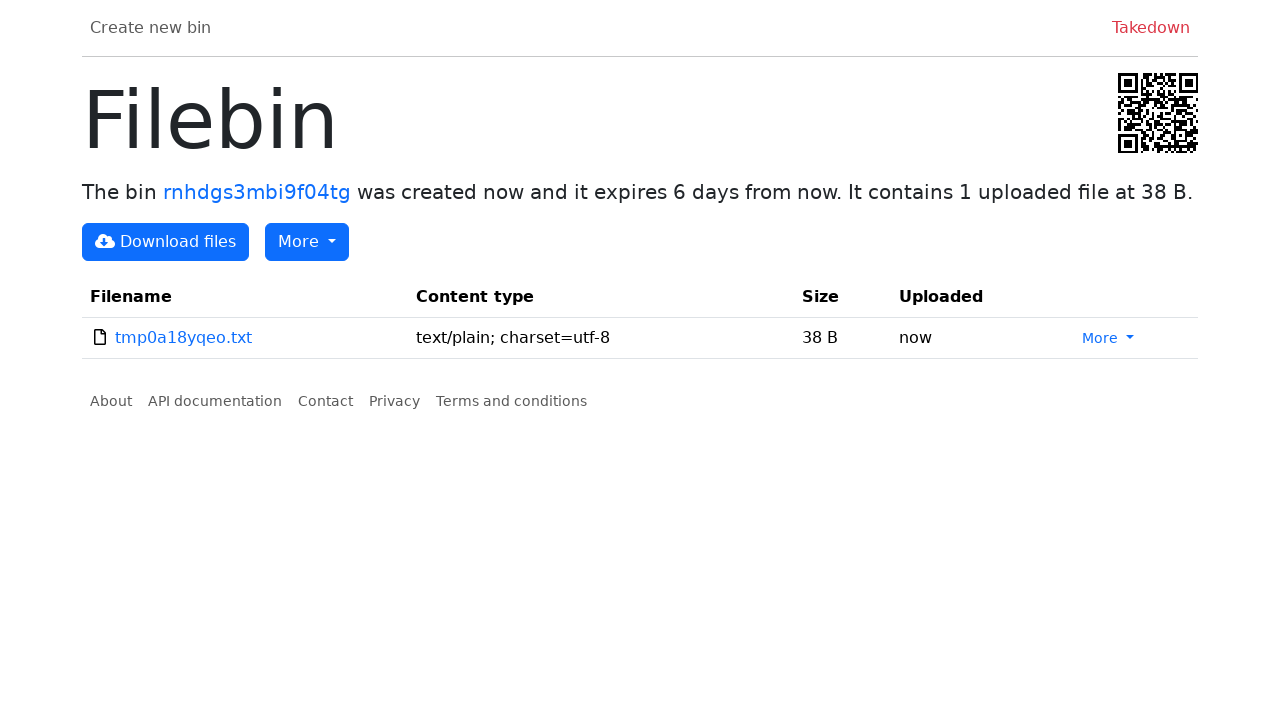